Tests mouse hover actions by moving over navigation tabs (Home and About) on the disappearing elements page to demonstrate hover functionality.

Starting URL: https://the-internet.herokuapp.com/disappearing_elements

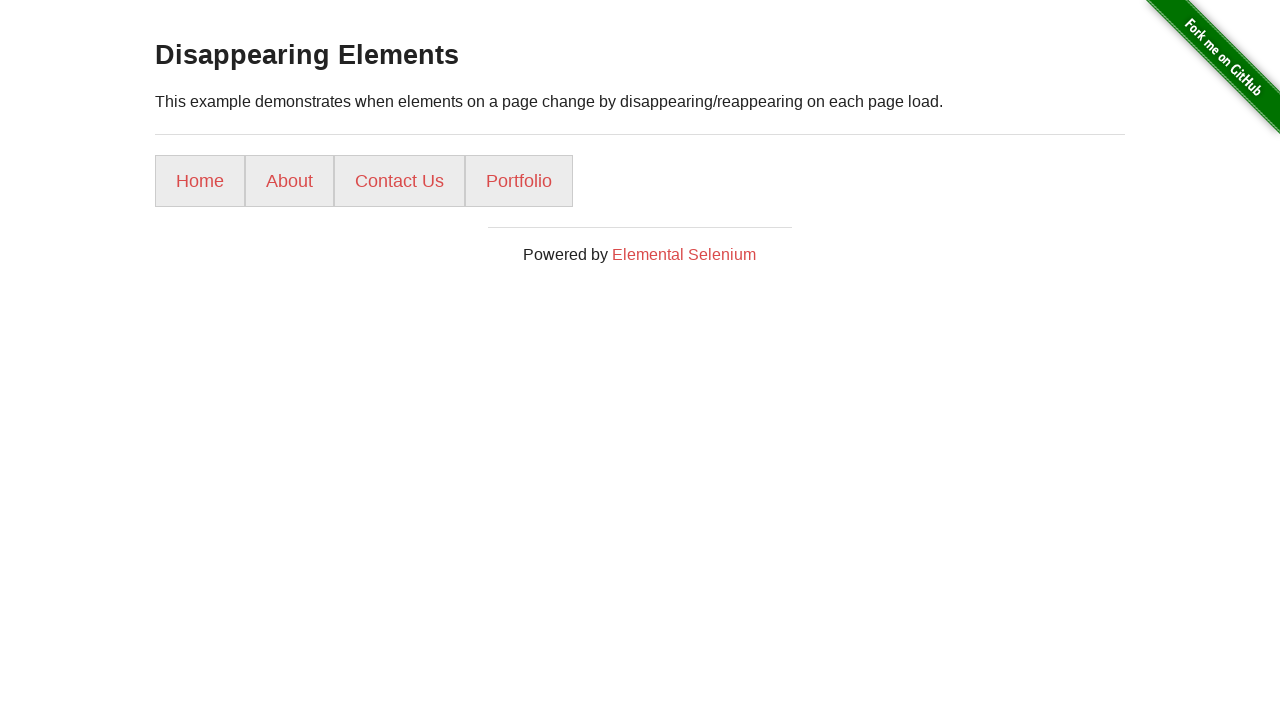

Navigated to disappearing elements page
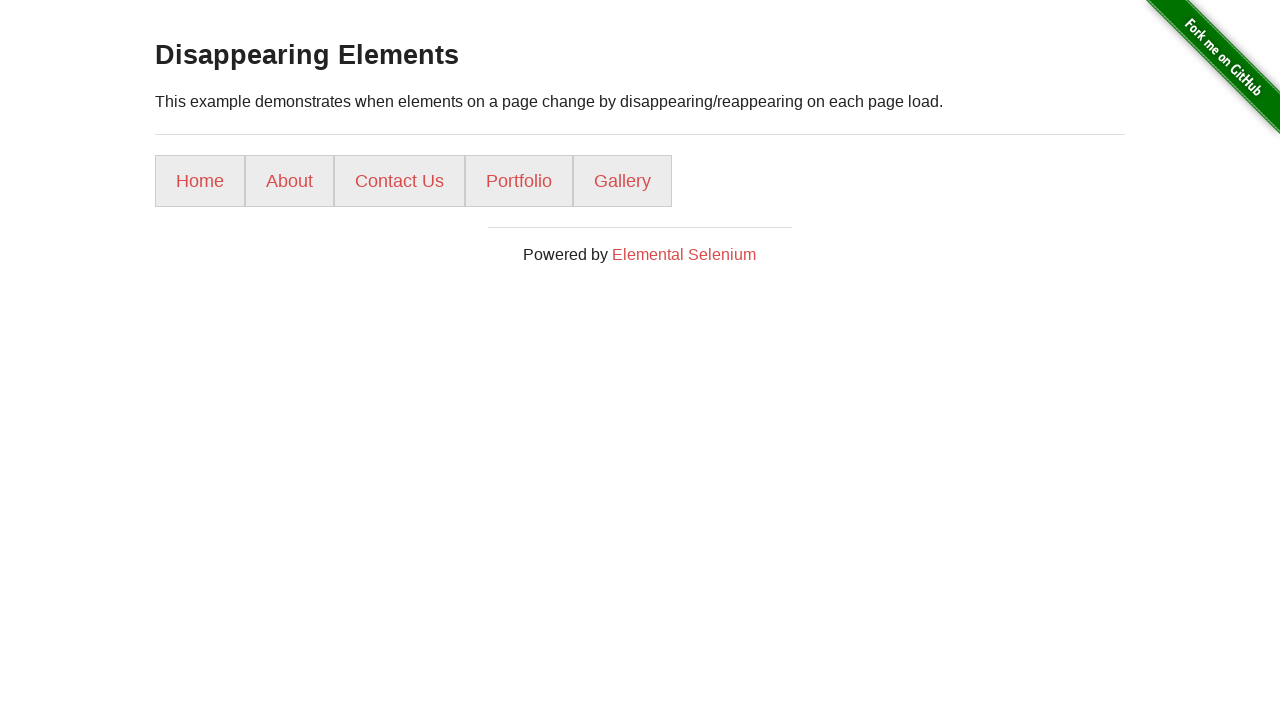

Located Home navigation tab
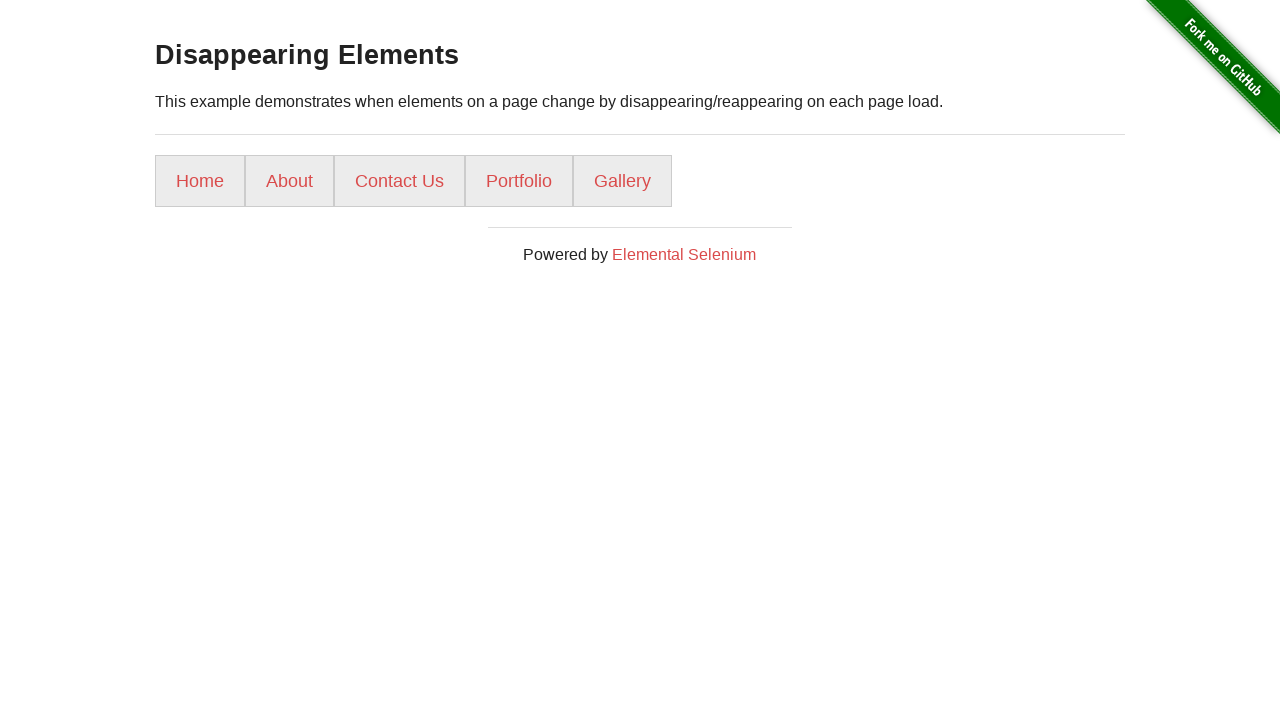

Hovered over Home tab to demonstrate hover functionality at (200, 181) on xpath=//ul/li[1]
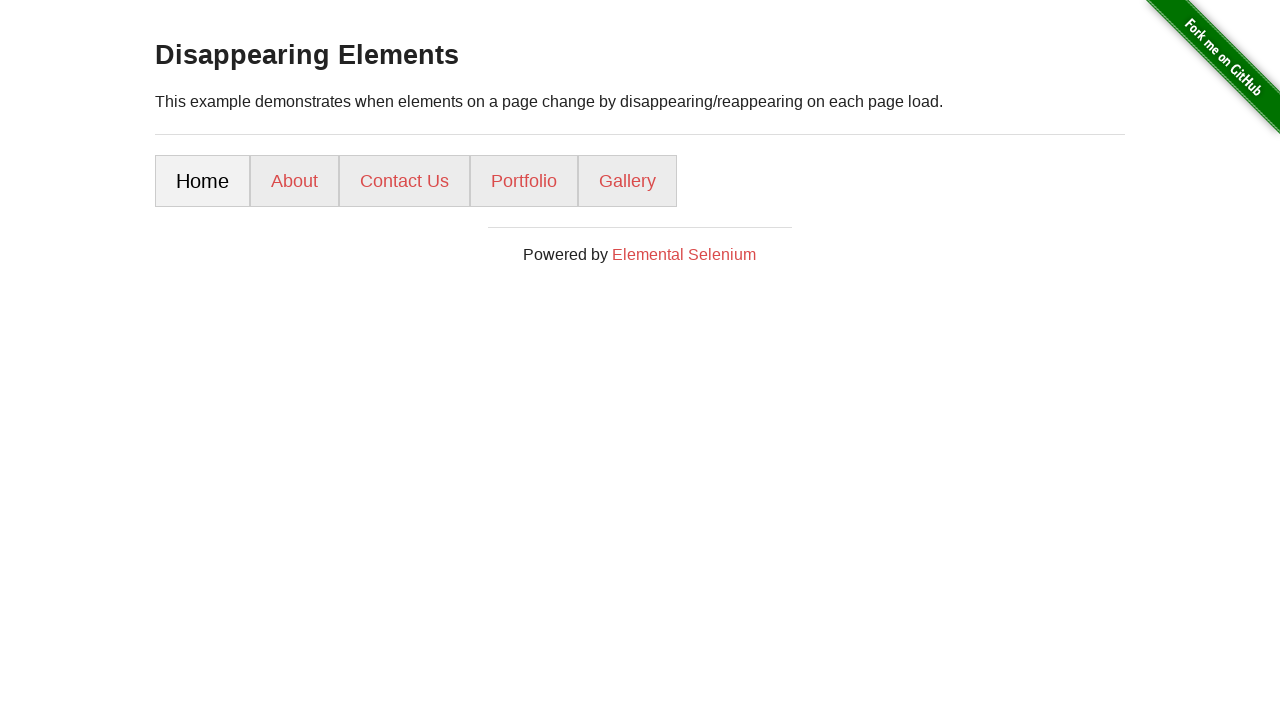

Waited 1 second to observe Home tab hover effect
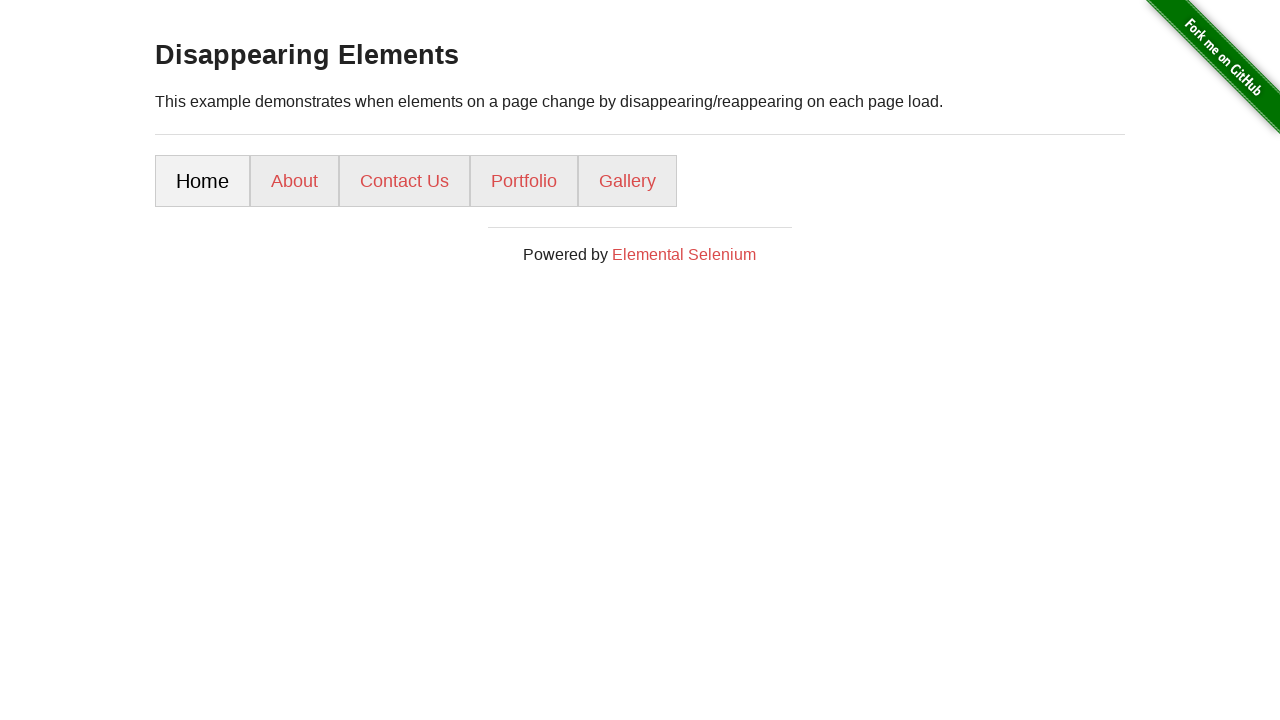

Located About navigation tab
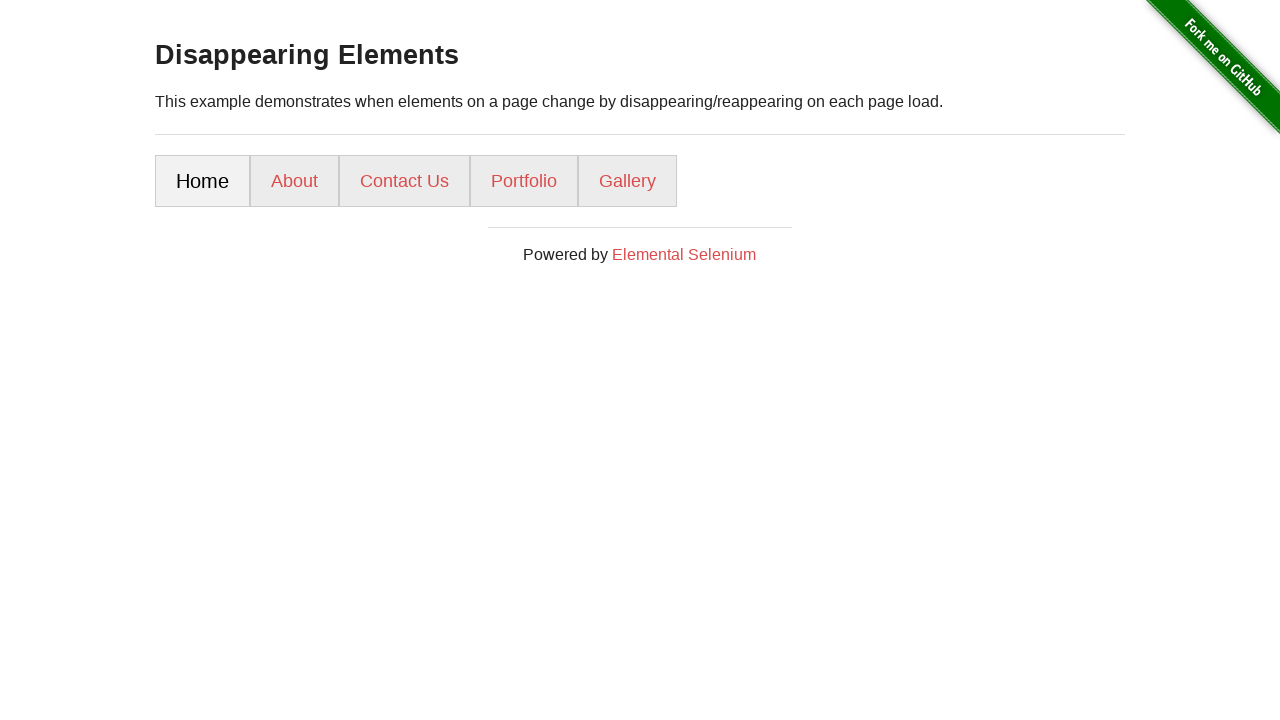

Hovered over About tab to demonstrate hover functionality at (294, 181) on xpath=//ul/li[2]
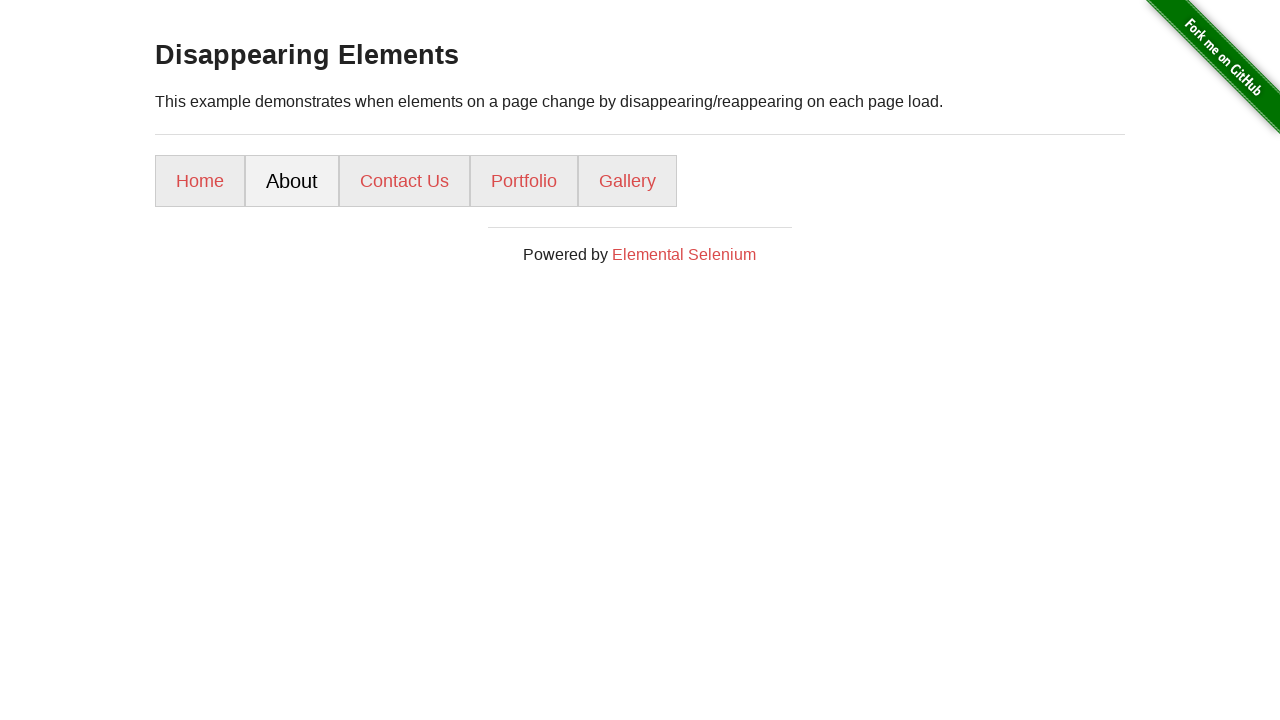

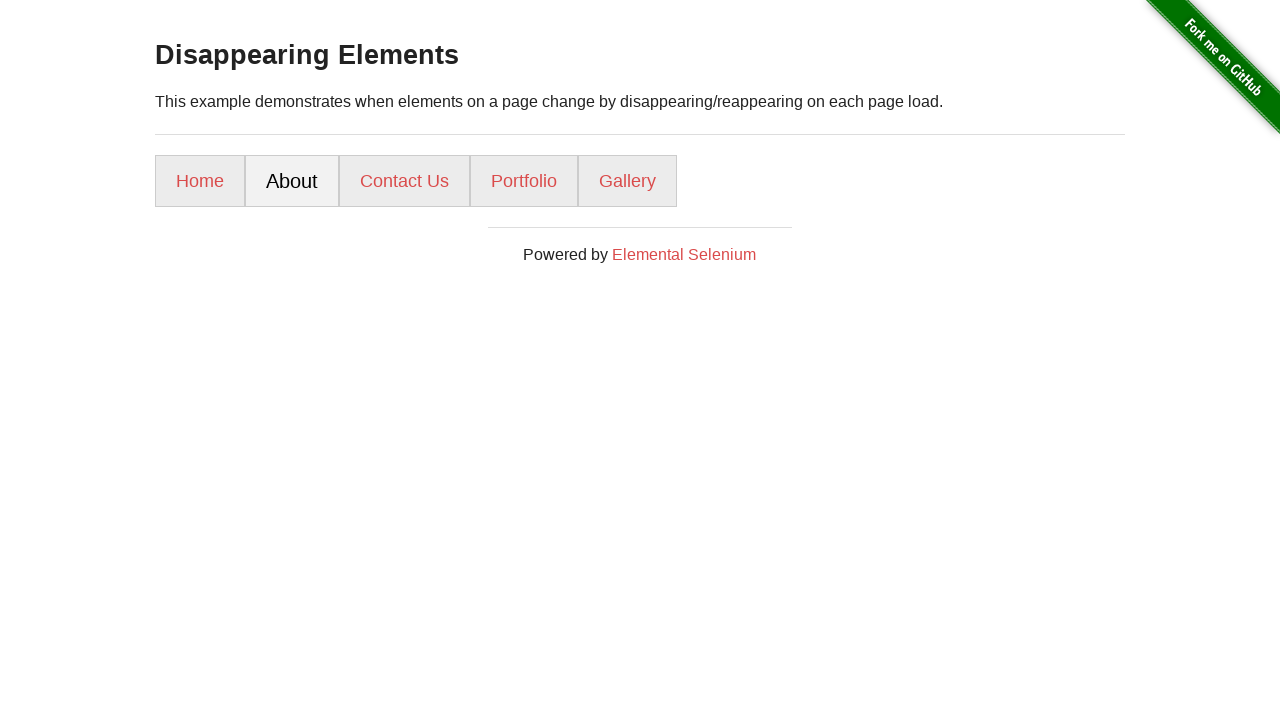